Tests autocomplete dropdown functionality by typing a partial query and navigating through suggestions using keyboard arrow keys

Starting URL: https://rahulshettyacademy.com/AutomationPractice/

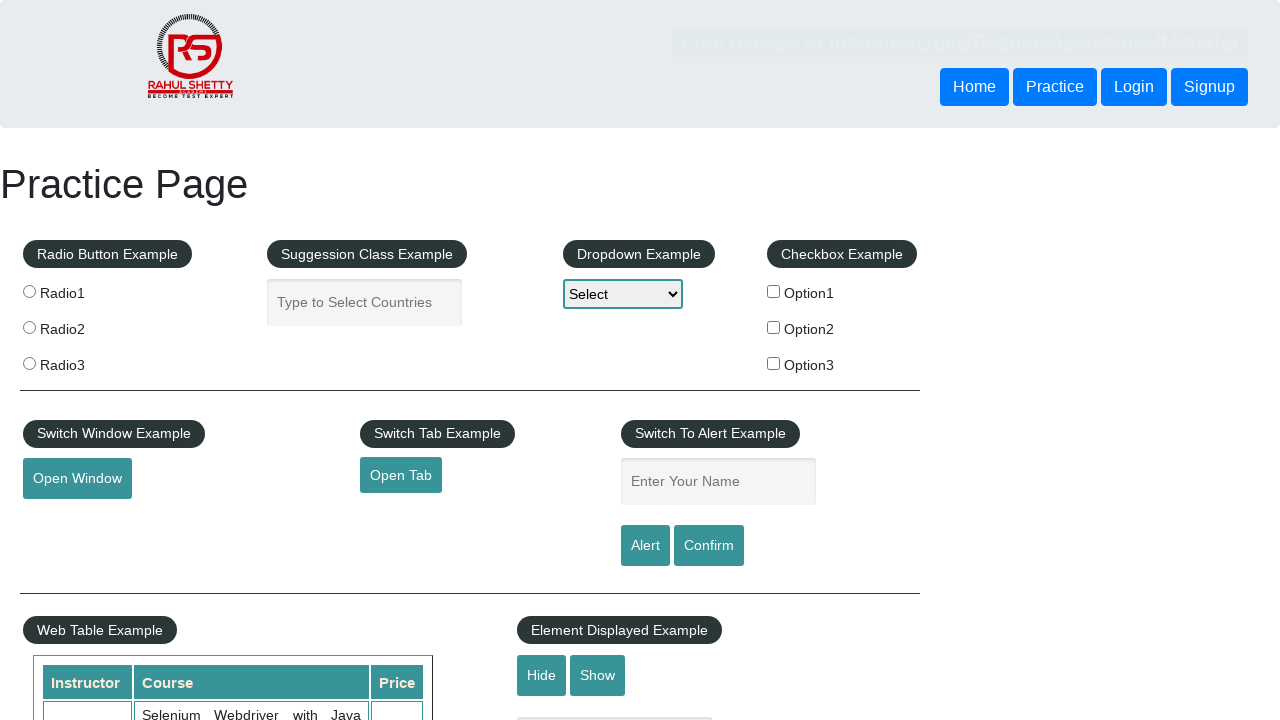

Typed 'Ind' in autocomplete field on #autocomplete
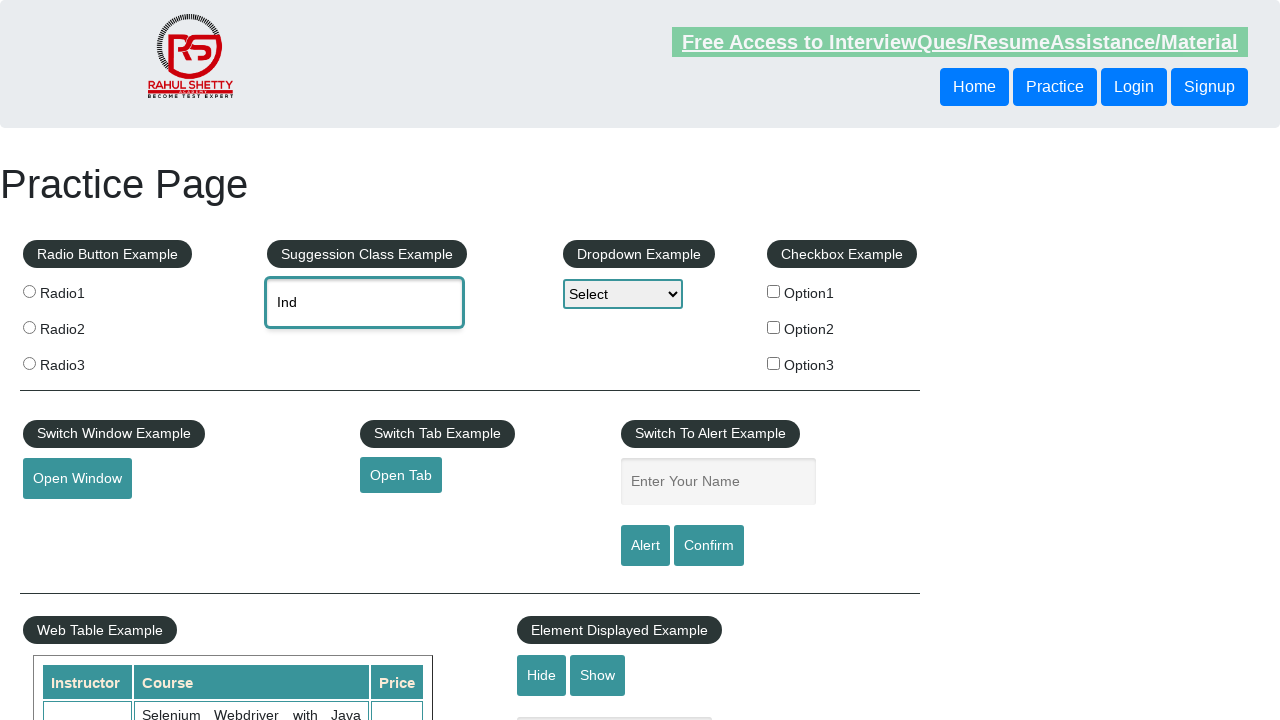

Waited 2 seconds for autocomplete suggestions to appear
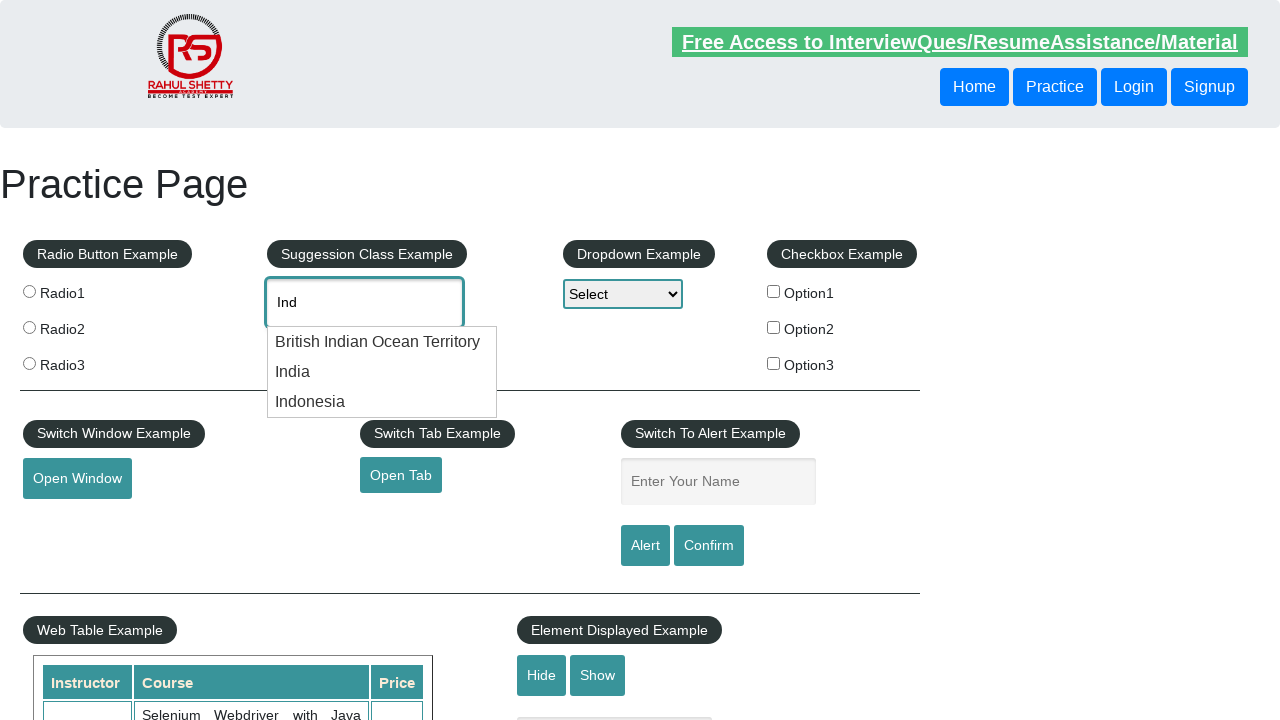

Pressed down arrow key once to navigate to next suggestion on #autocomplete
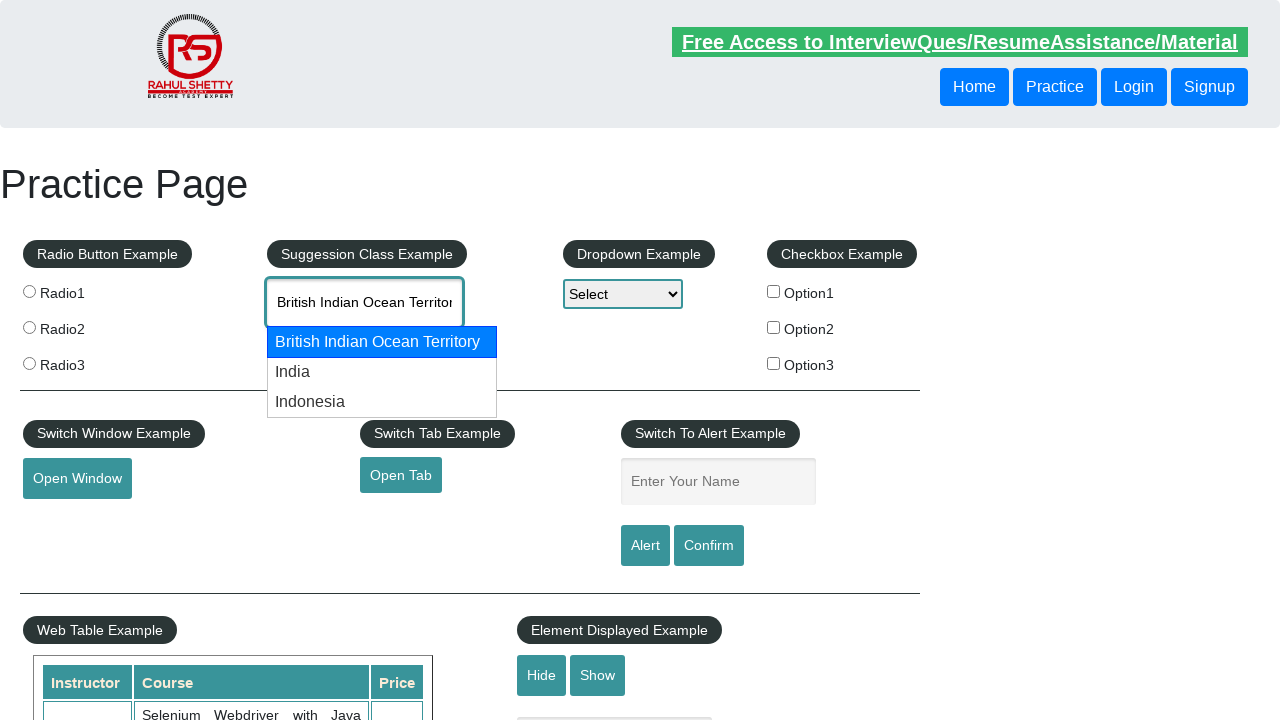

Pressed down arrow key second time to navigate to next suggestion on #autocomplete
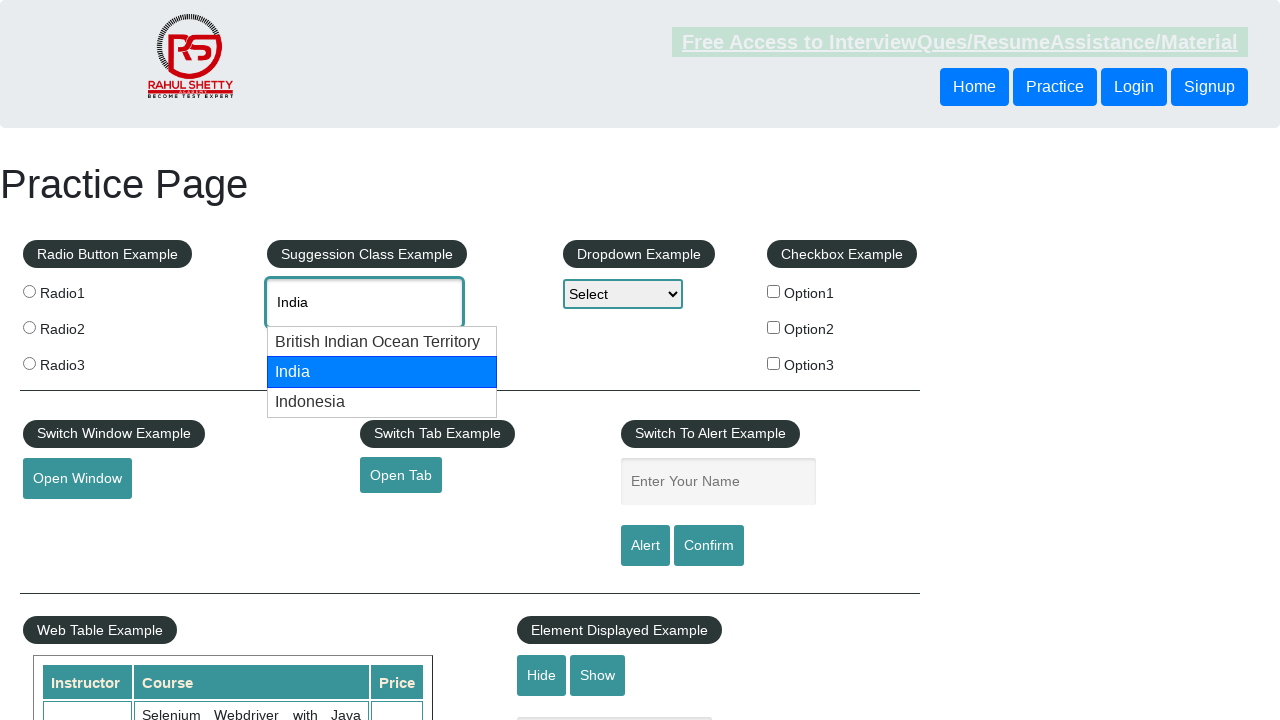

Verified autocomplete field value length is greater than 3 characters
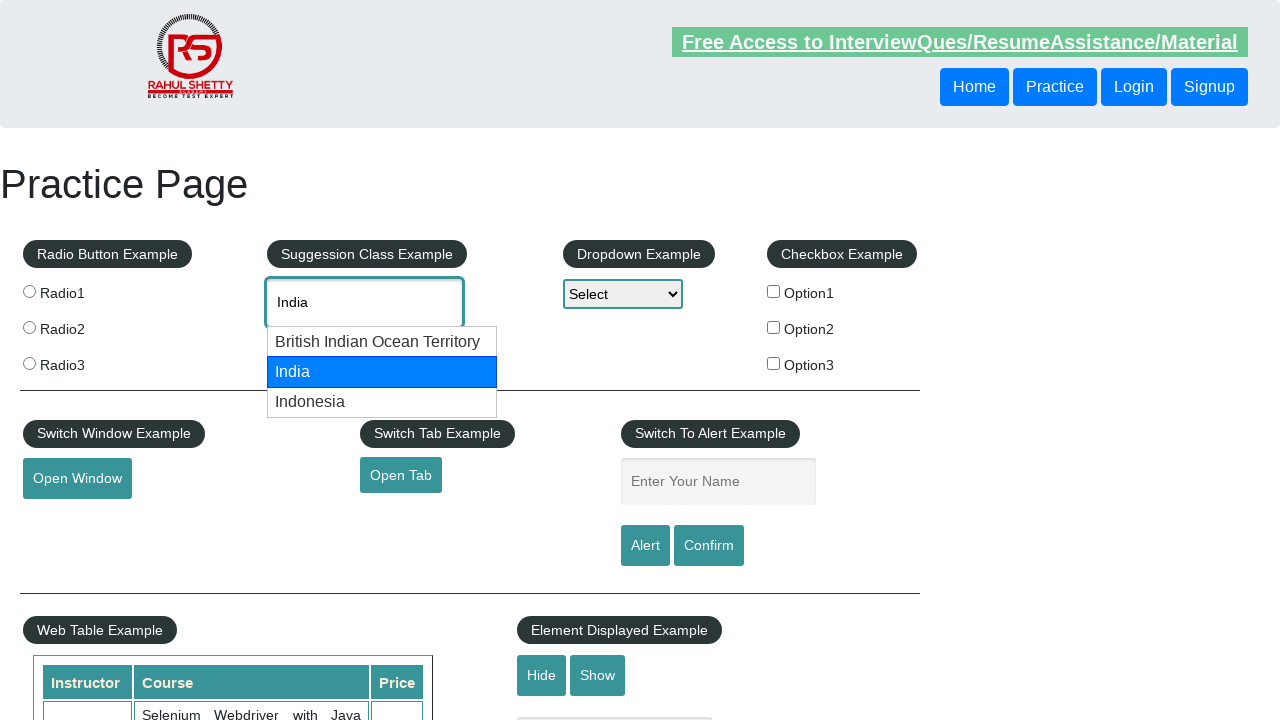

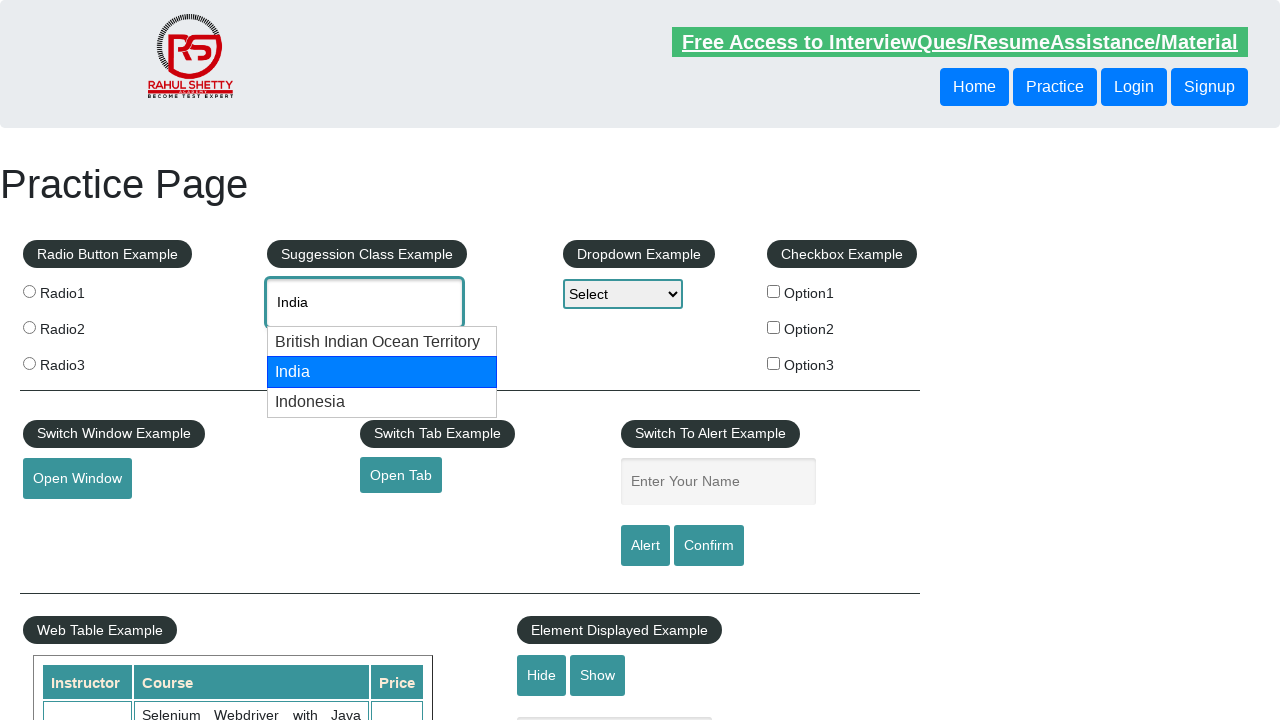